Selects all checkboxes for days of the week using index-based iteration

Starting URL: https://testautomationpractice.blogspot.com/

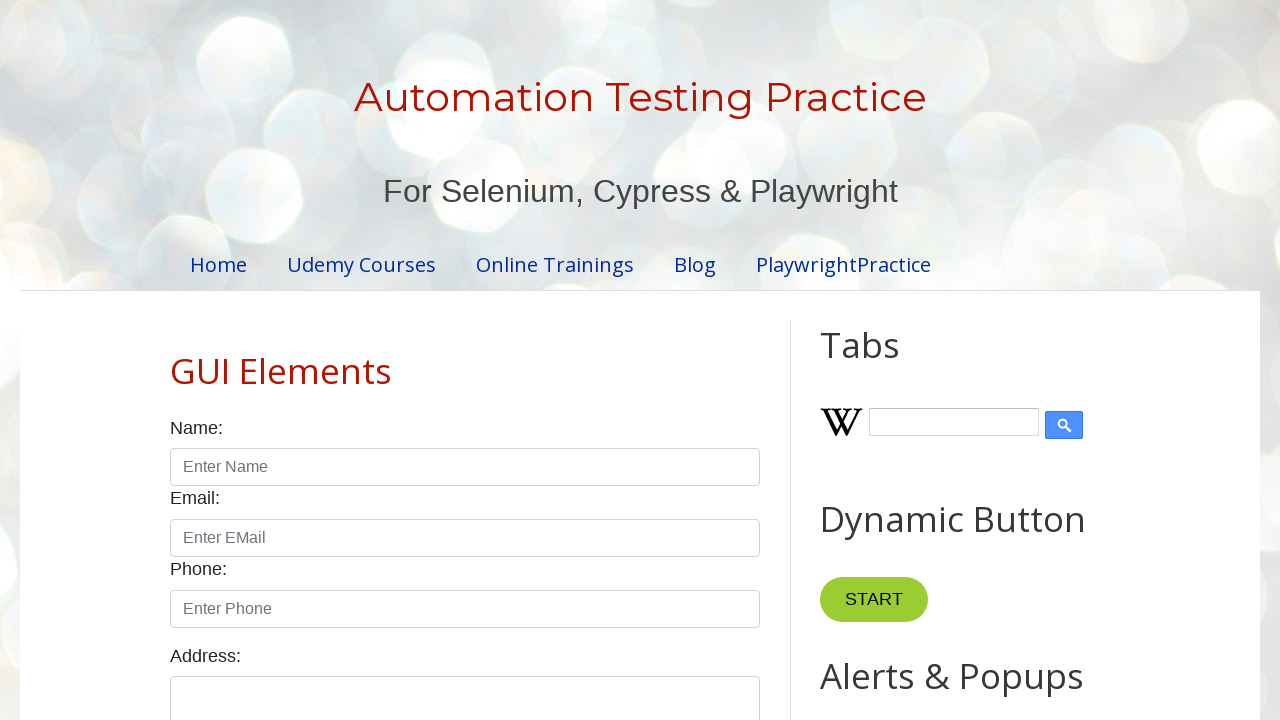

Navigated to test automation practice website
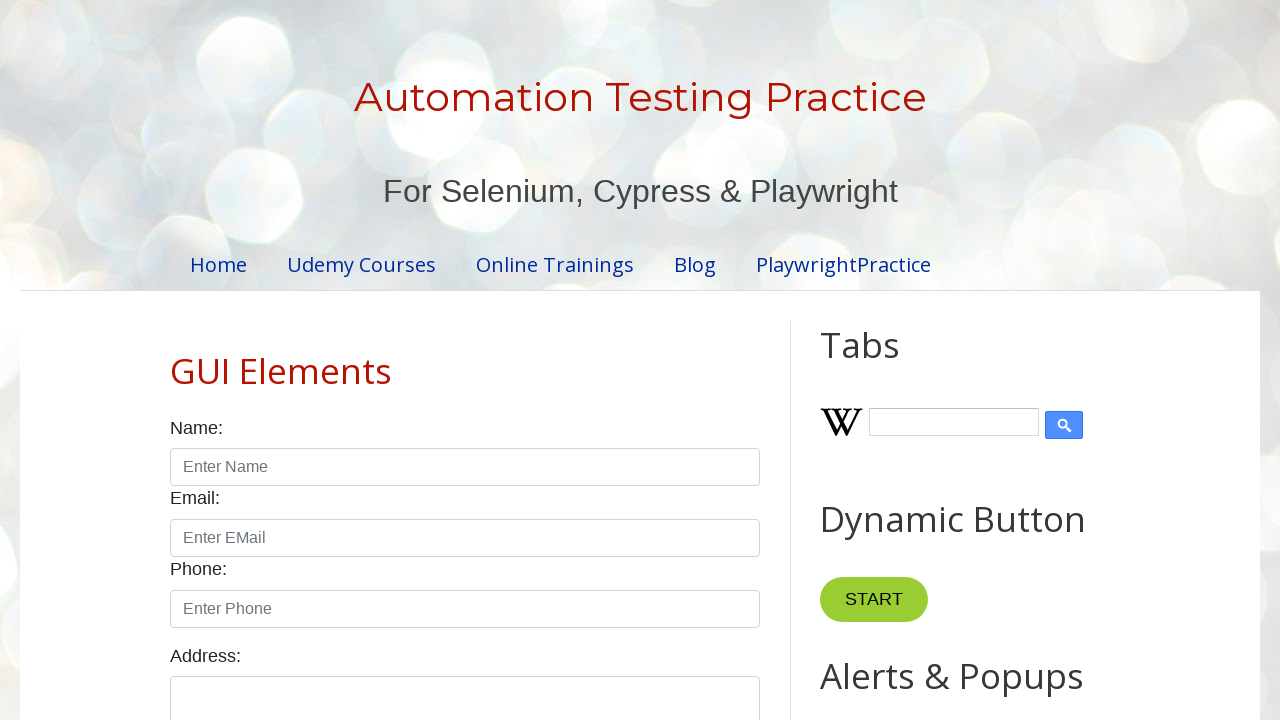

Located all day of week checkboxes
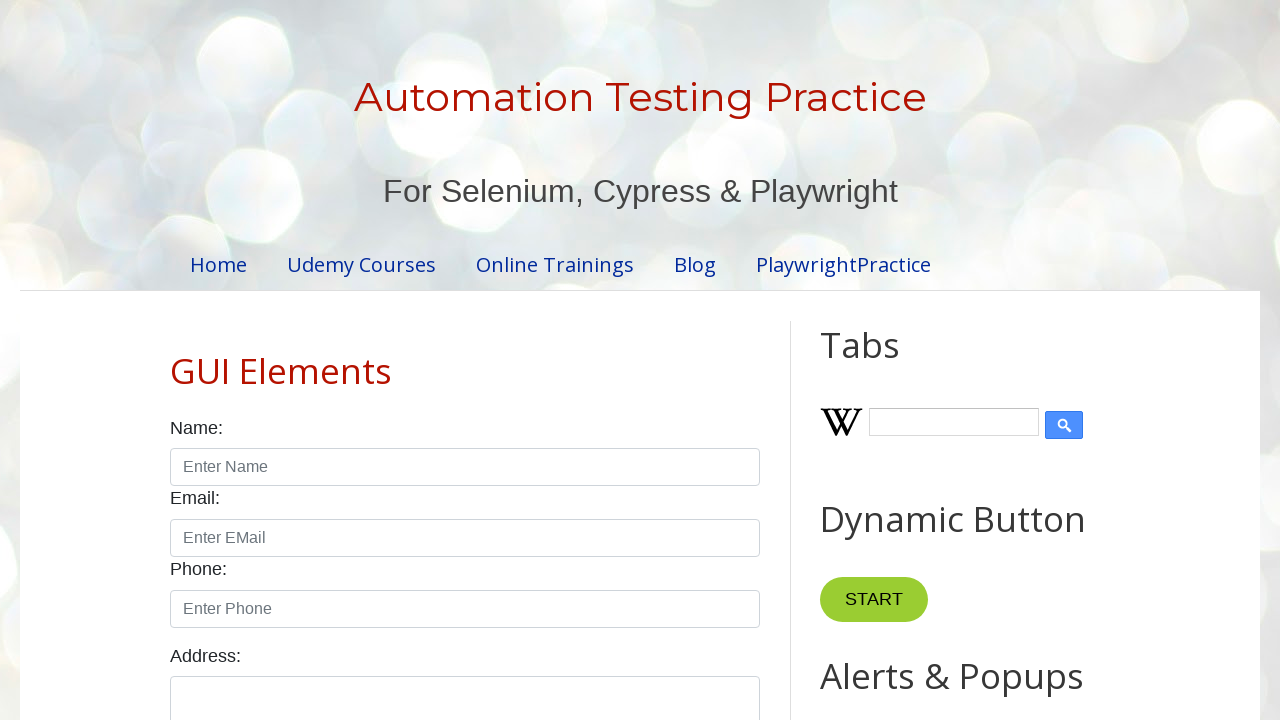

Clicked checkbox at index 0 for day of week at (176, 360) on xpath=//label[text()='Days:']/following-sibling::div//input[@type='checkbox'] >>
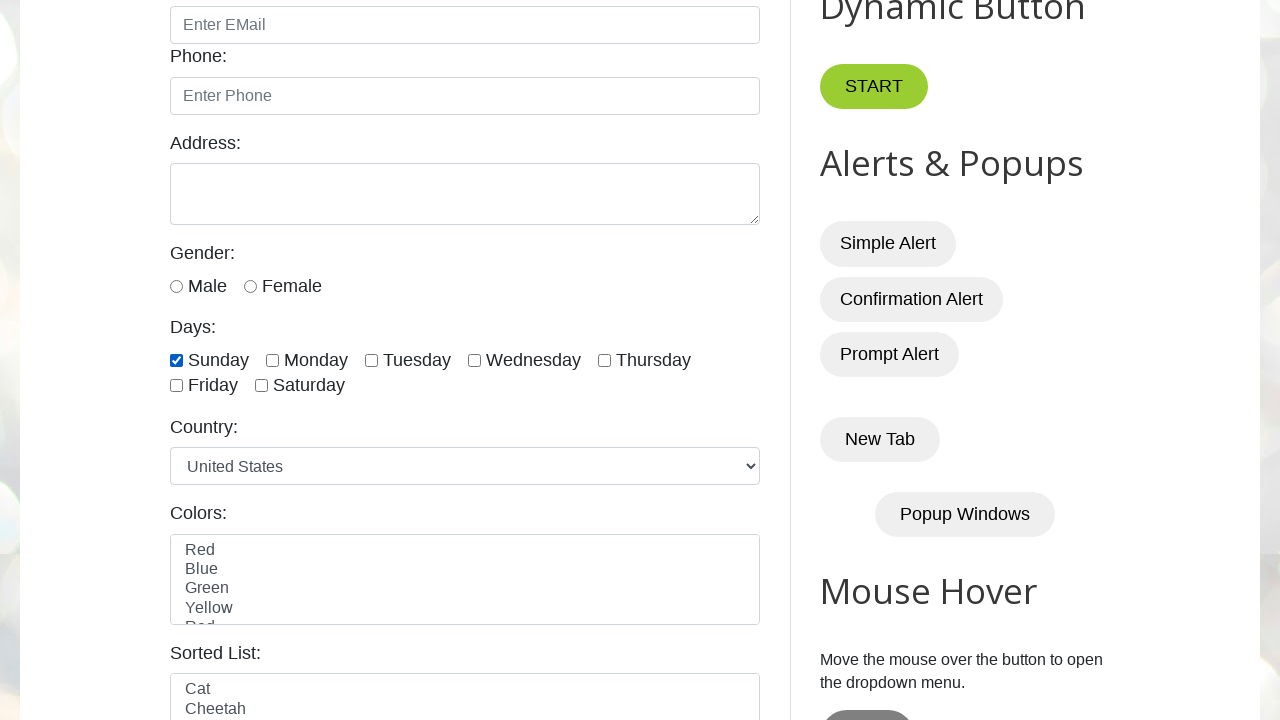

Clicked checkbox at index 1 for day of week at (272, 360) on xpath=//label[text()='Days:']/following-sibling::div//input[@type='checkbox'] >>
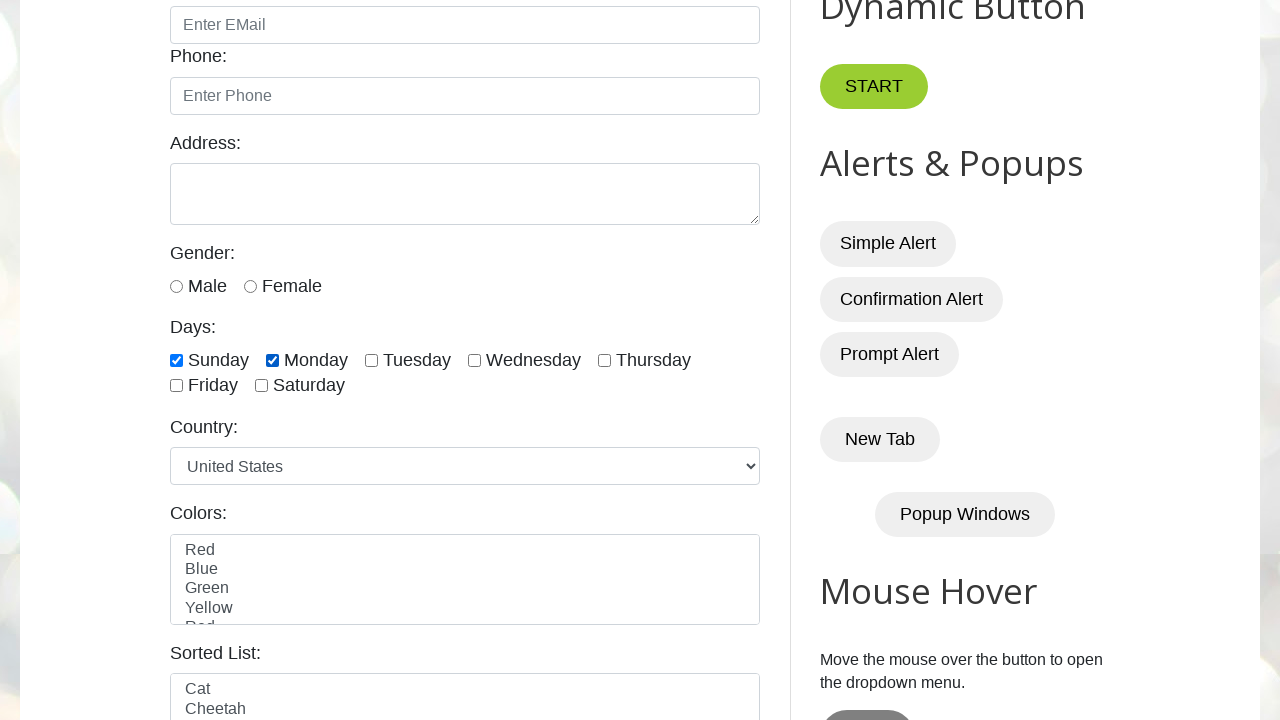

Clicked checkbox at index 2 for day of week at (372, 360) on xpath=//label[text()='Days:']/following-sibling::div//input[@type='checkbox'] >>
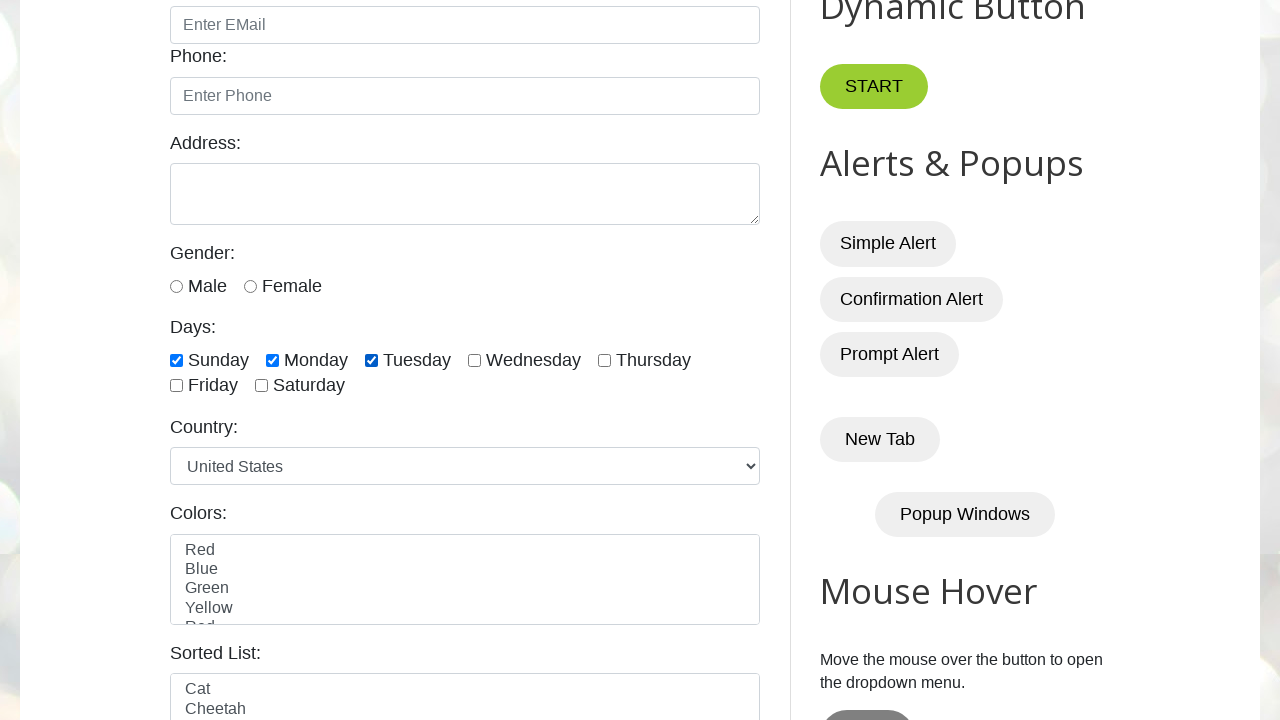

Clicked checkbox at index 3 for day of week at (474, 360) on xpath=//label[text()='Days:']/following-sibling::div//input[@type='checkbox'] >>
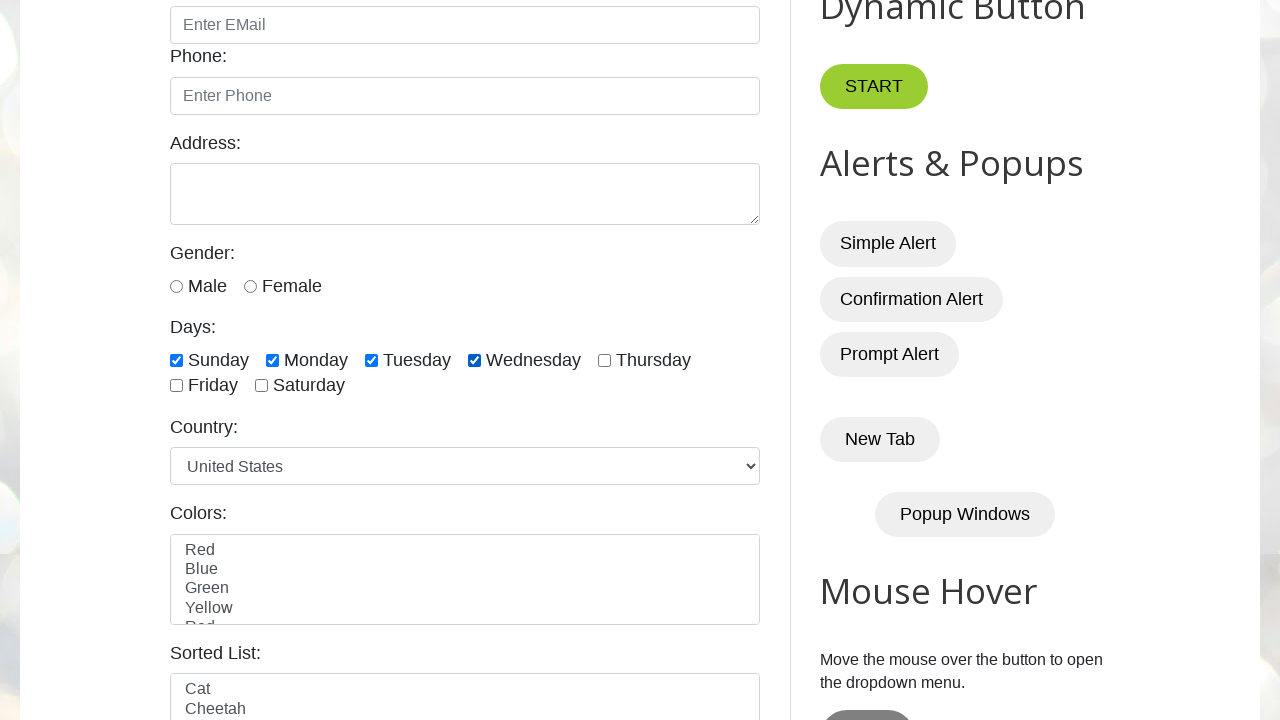

Clicked checkbox at index 4 for day of week at (604, 360) on xpath=//label[text()='Days:']/following-sibling::div//input[@type='checkbox'] >>
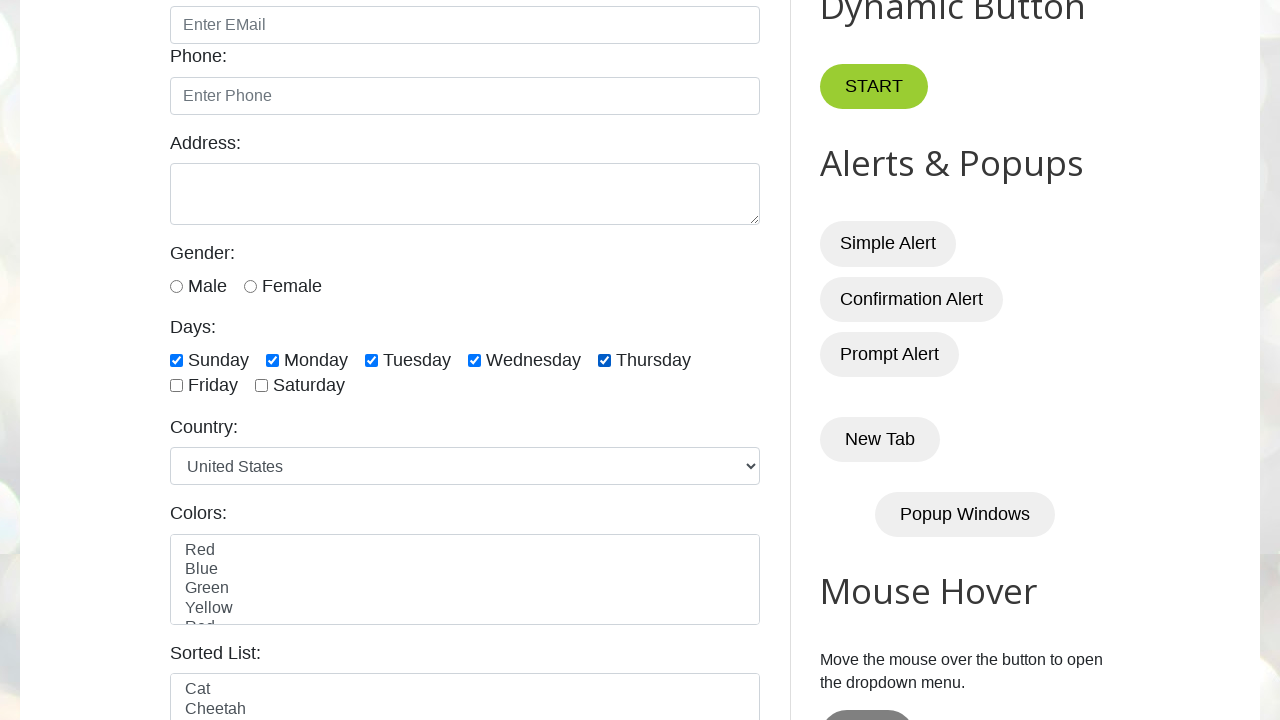

Clicked checkbox at index 5 for day of week at (176, 386) on xpath=//label[text()='Days:']/following-sibling::div//input[@type='checkbox'] >>
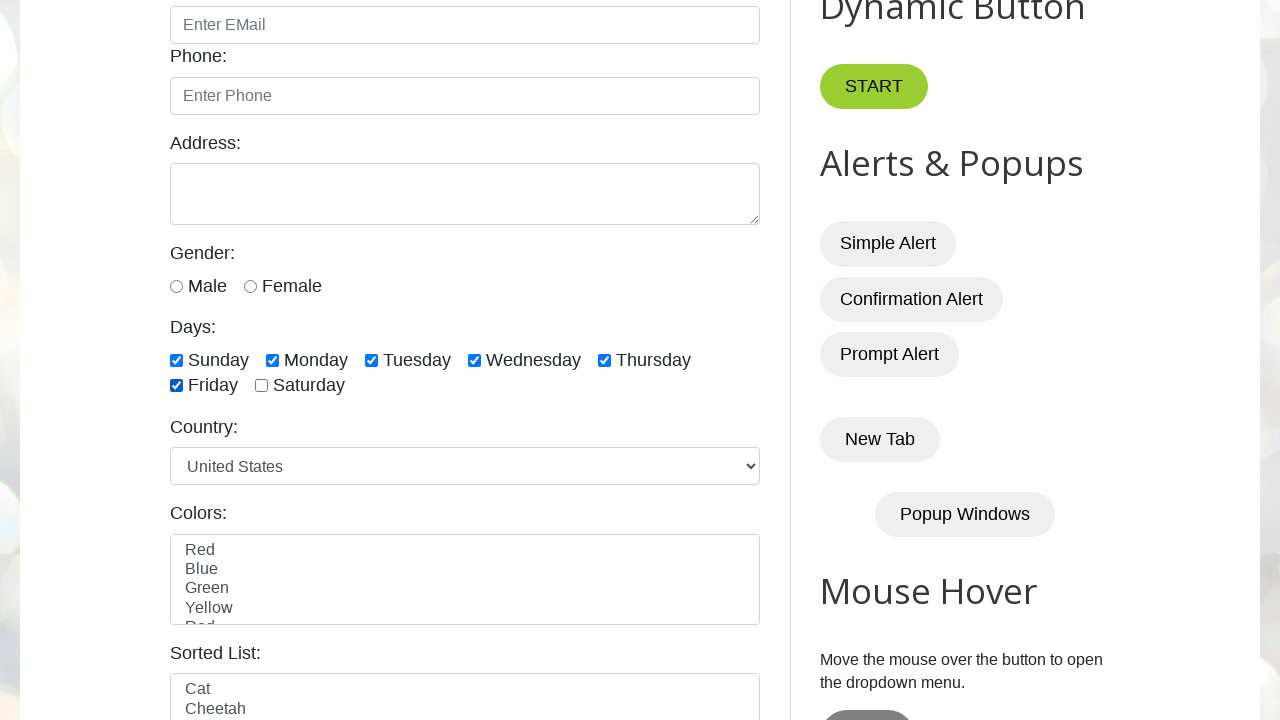

Clicked checkbox at index 6 for day of week at (262, 386) on xpath=//label[text()='Days:']/following-sibling::div//input[@type='checkbox'] >>
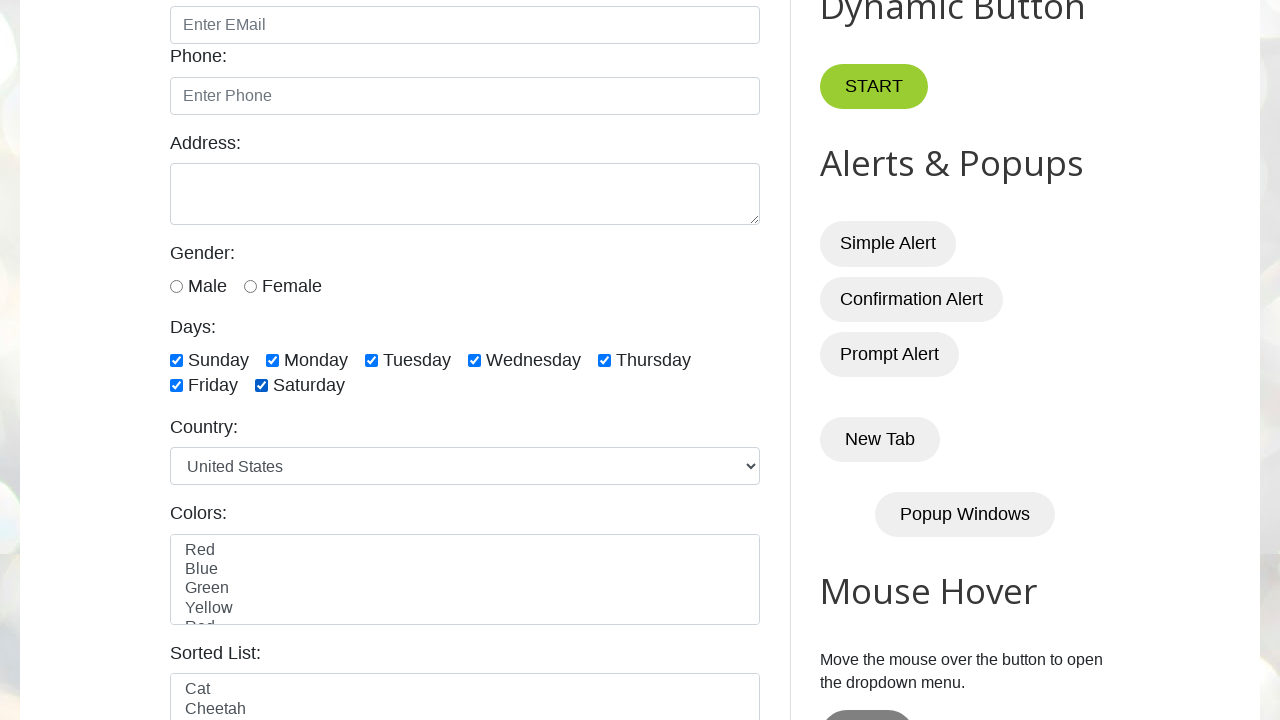

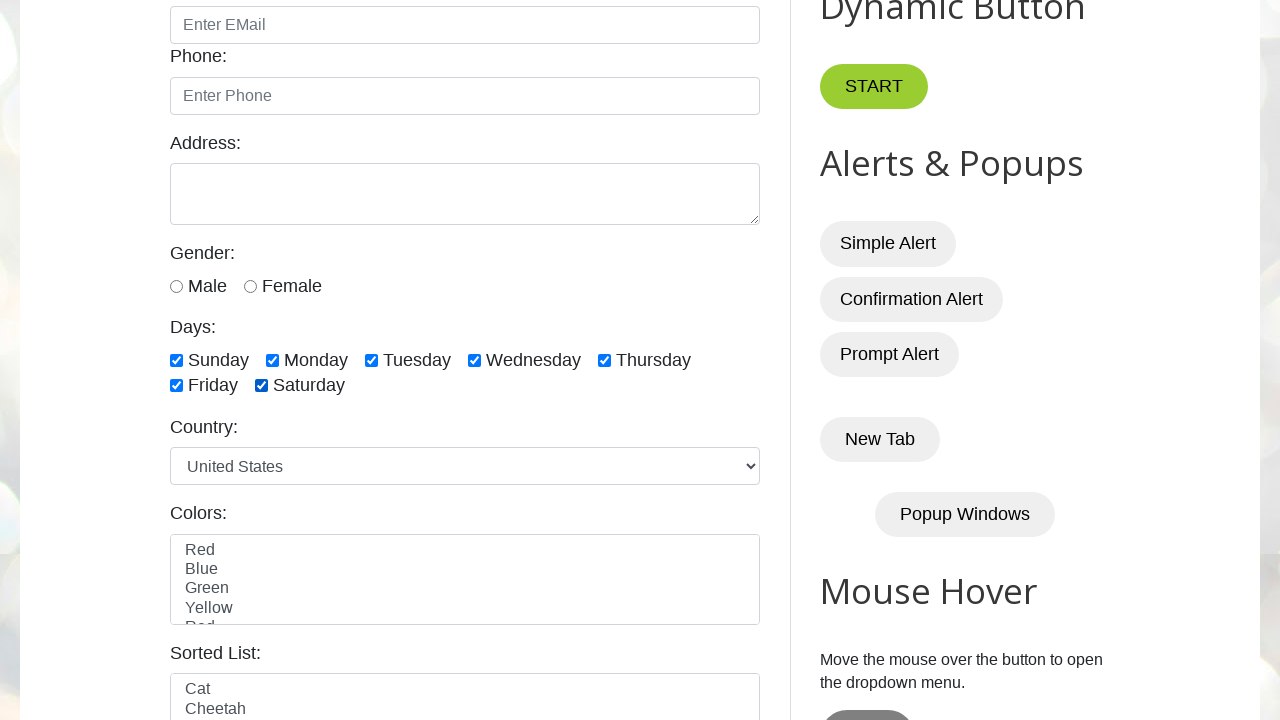